Tests auto-suggestion dropdown functionality by typing partial text and selecting a matching option from the suggestions

Starting URL: https://rahulshettyacademy.com/dropdownsPractise/

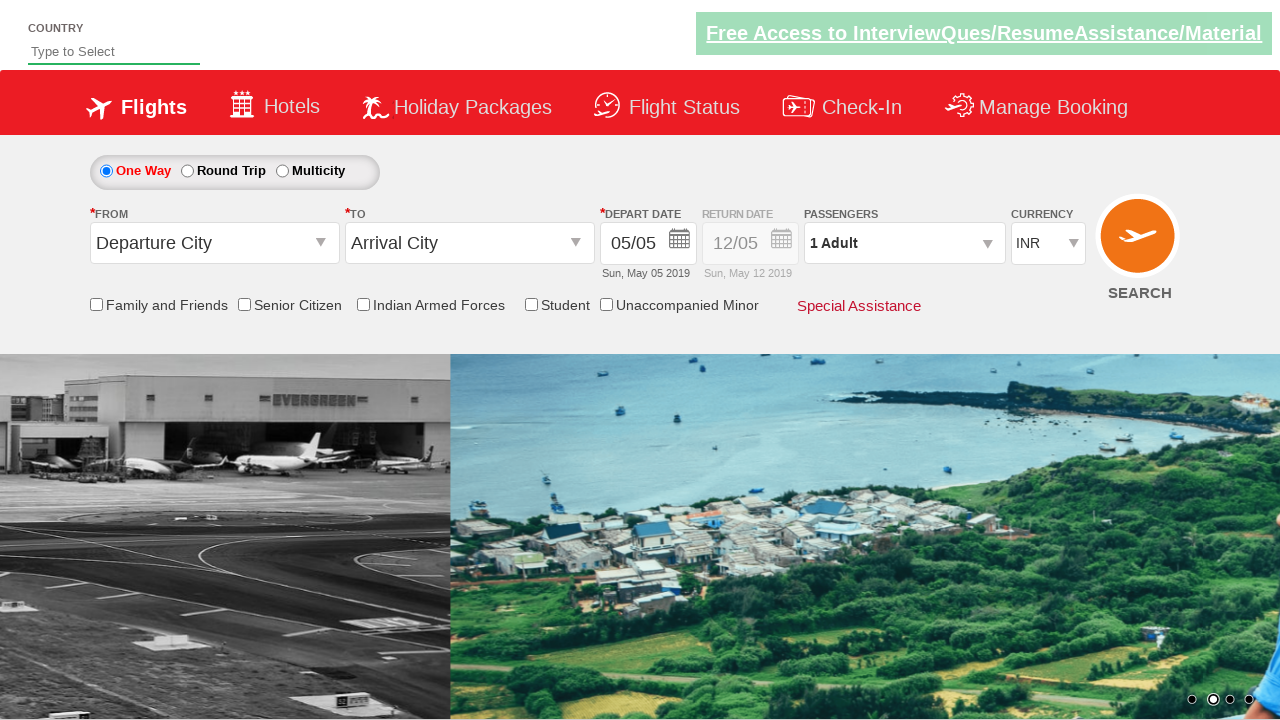

Typed 'Aust' in auto-suggest field to trigger dropdown on #autosuggest
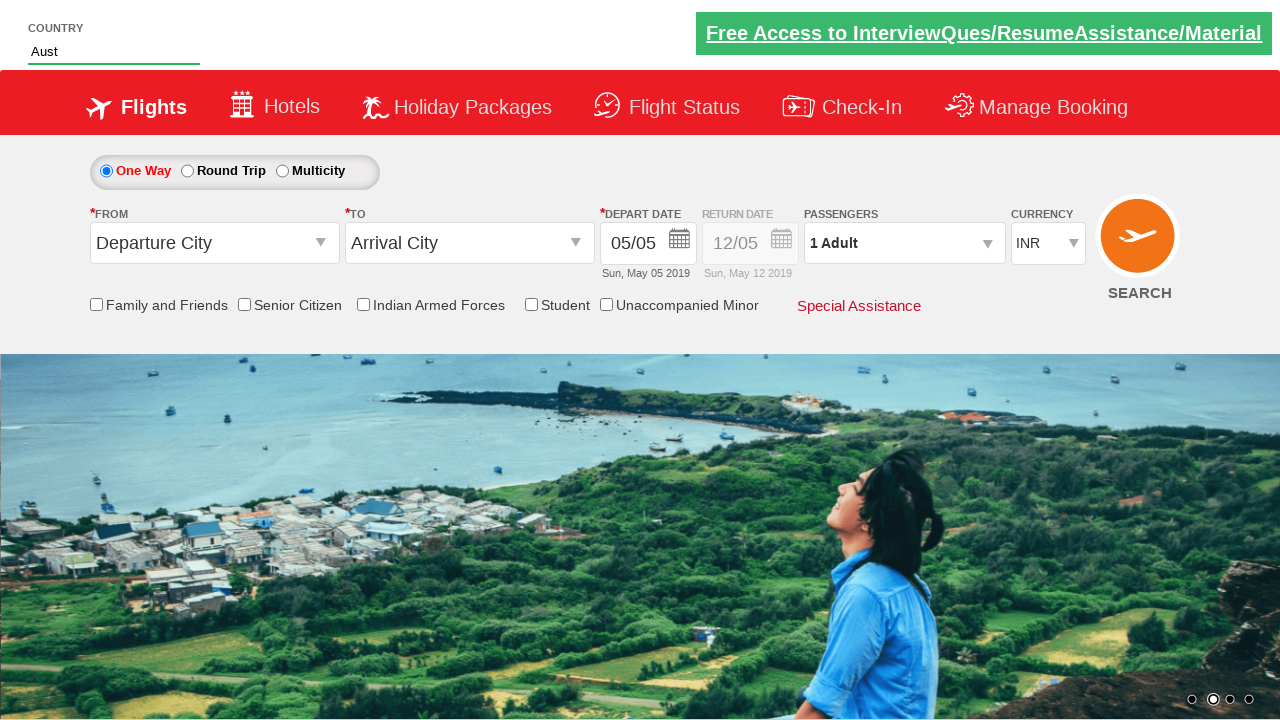

Auto-suggestion dropdown appeared with matching options
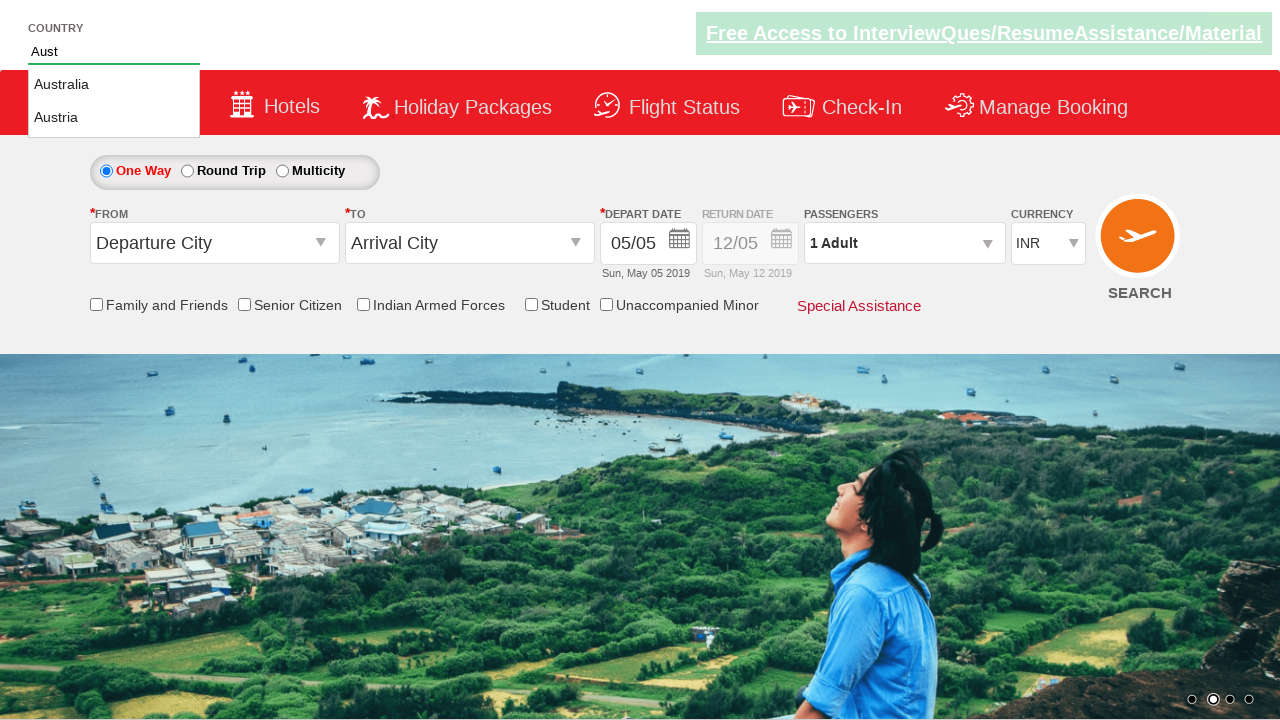

Selected 'Austria' from the auto-suggestion dropdown at (114, 118) on .ui-menu-item a >> nth=1
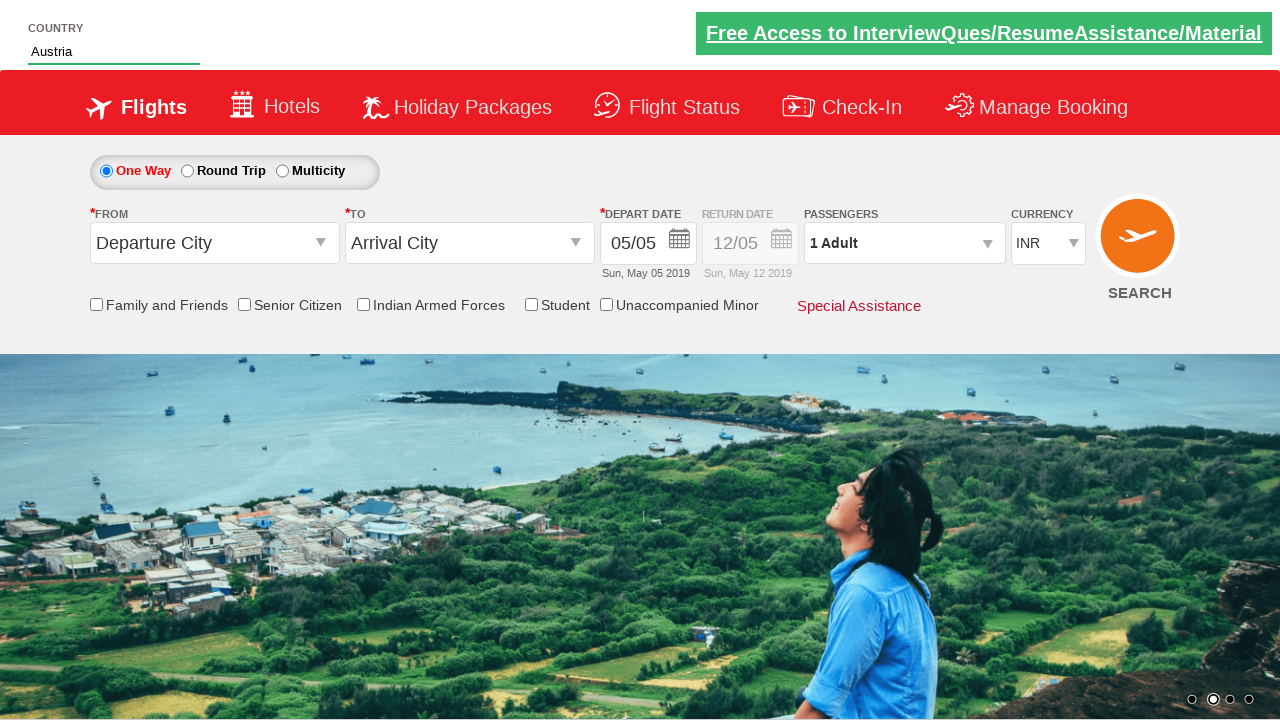

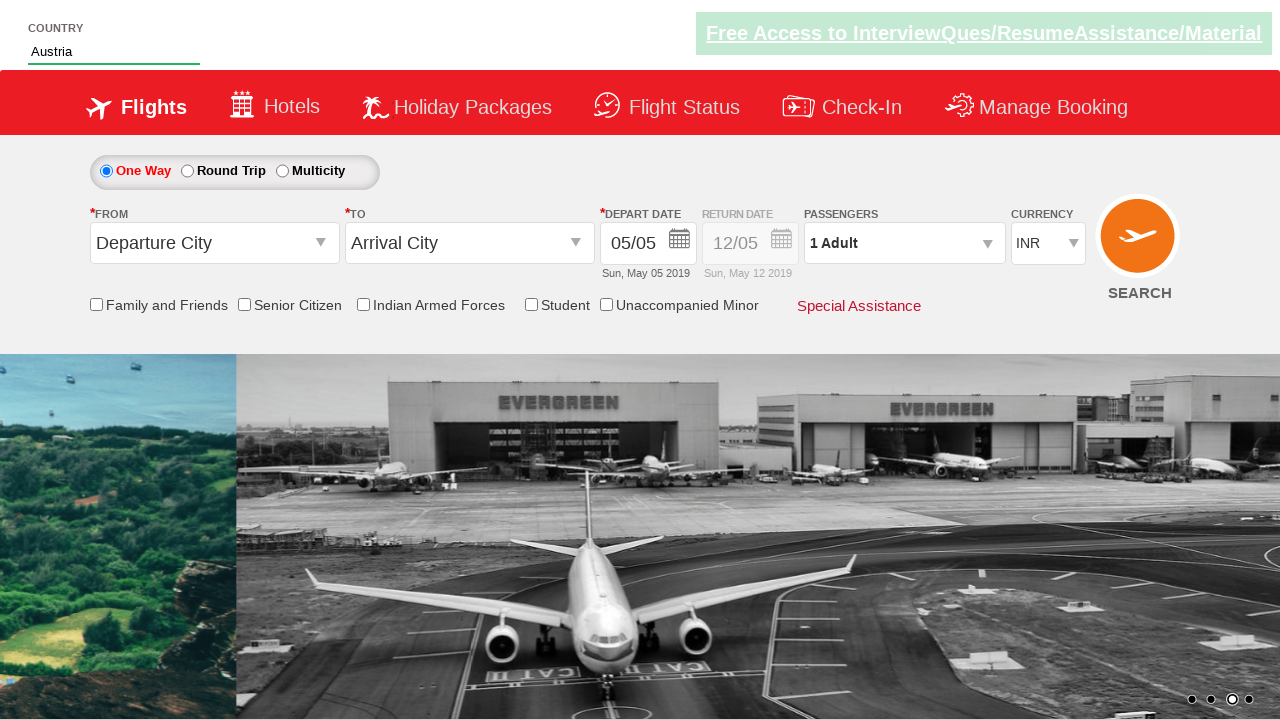